Navigates to Mirror1 Malware Domains site and verifies page content loads

Starting URL: http://mirror1.malwaredomains.com/

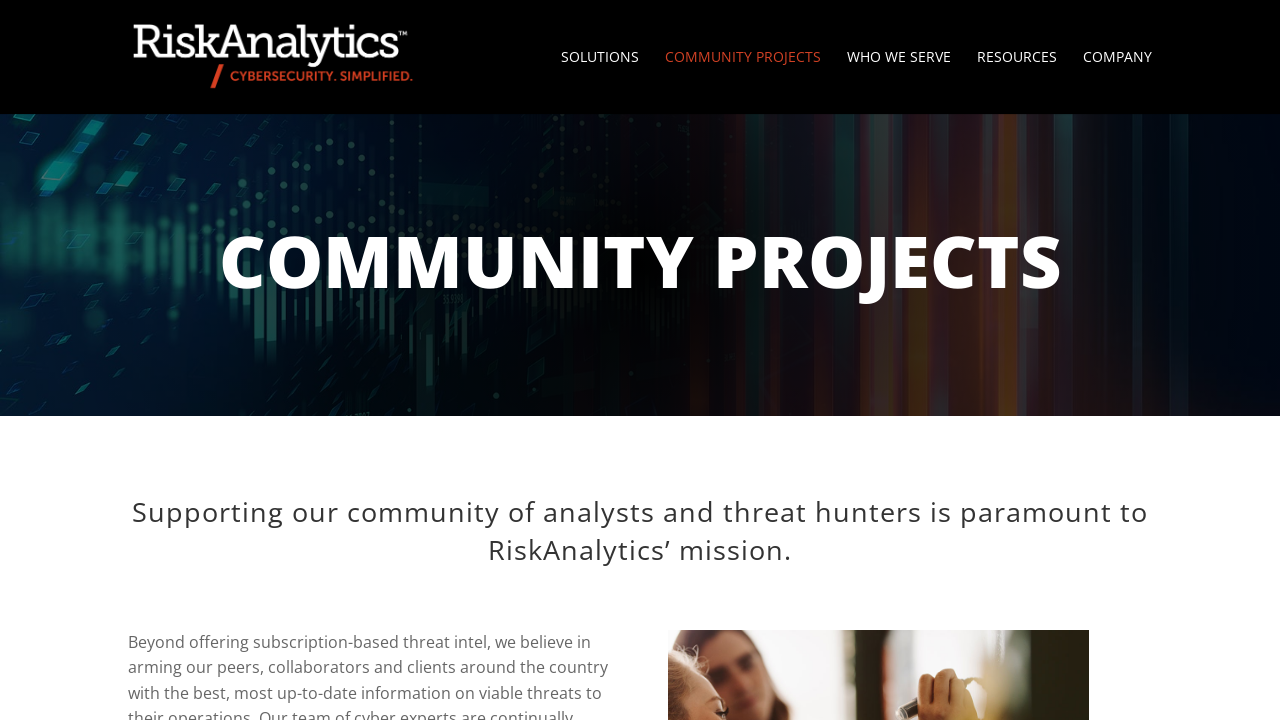

Navigated to Mirror1 Malware Domains site
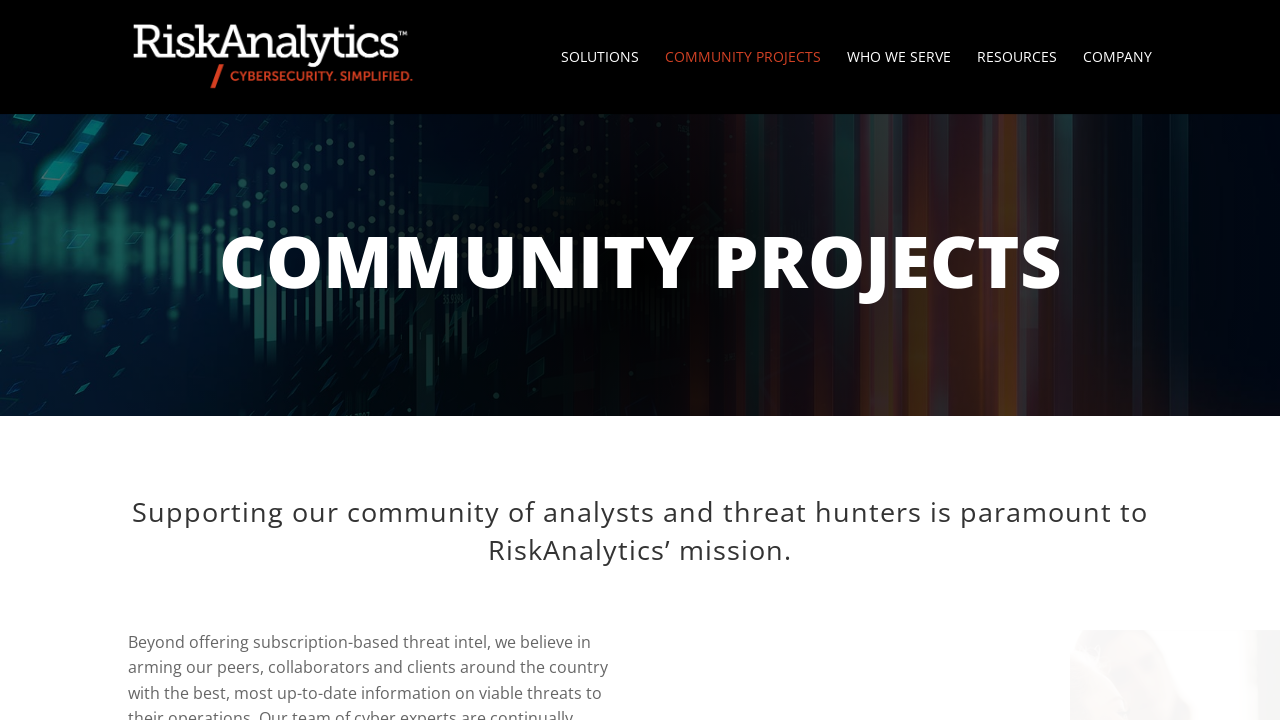

Page content loaded and second paragraph element found
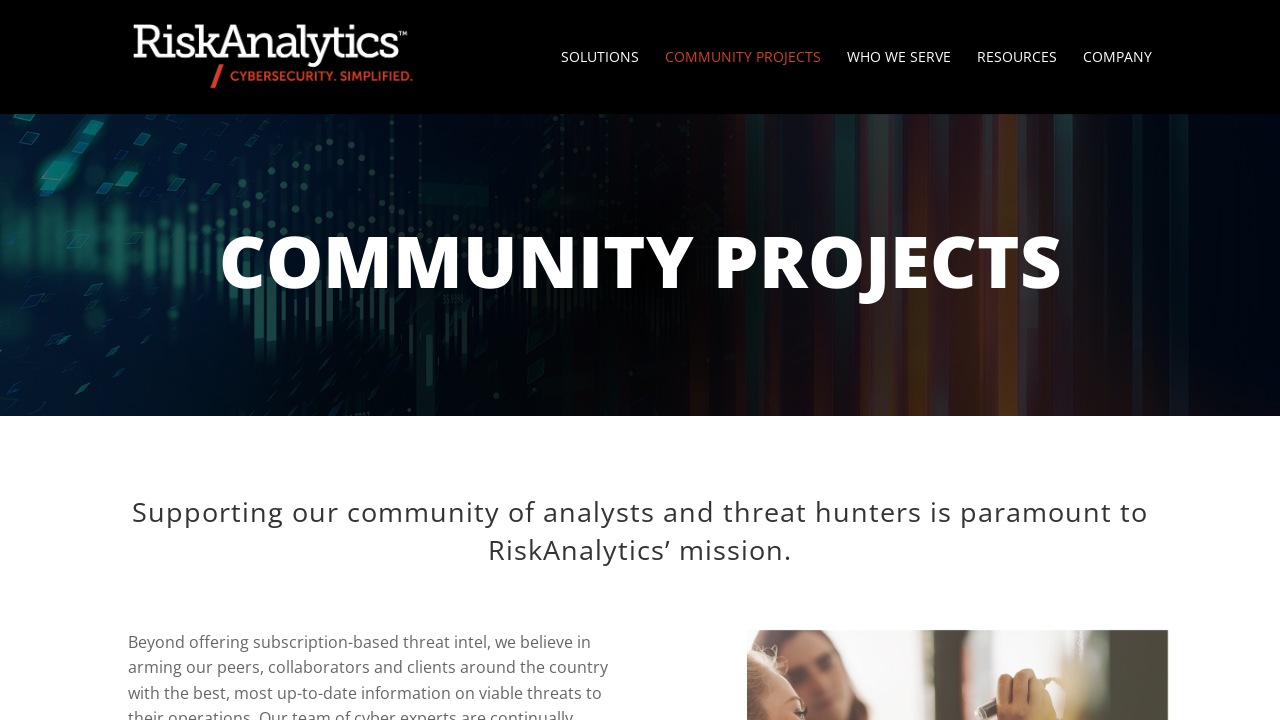

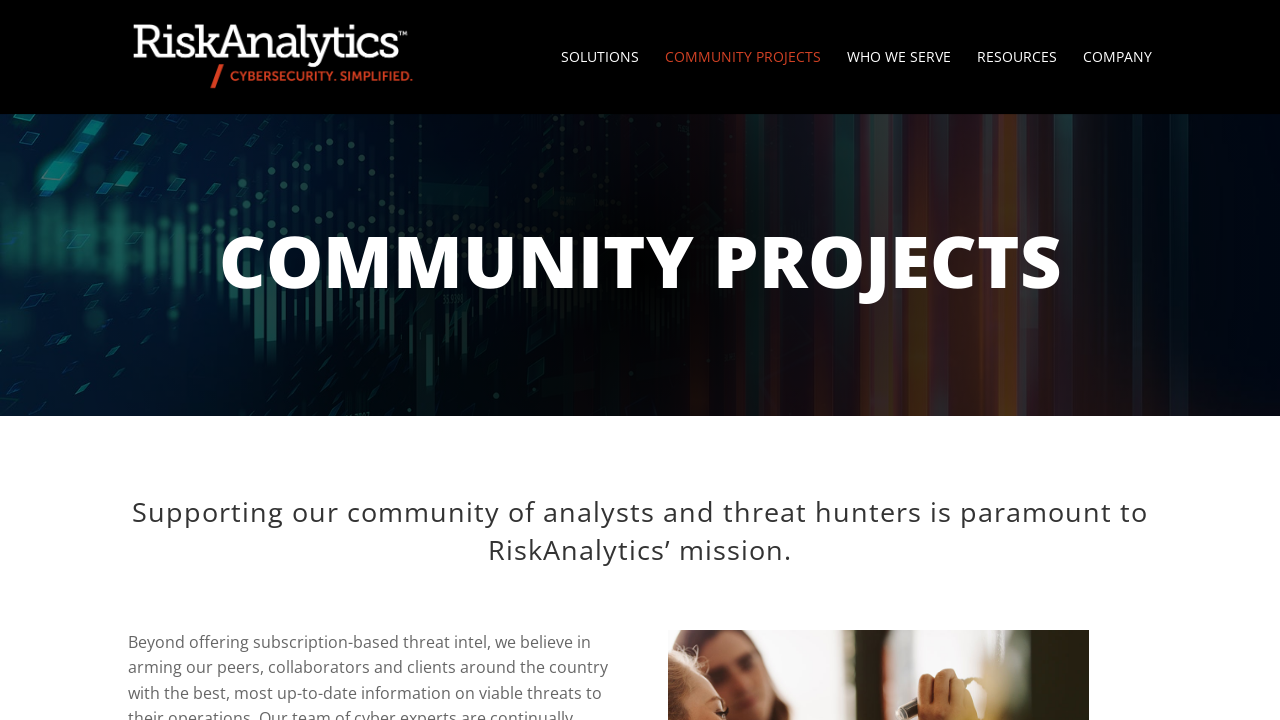